Tests accepting a JavaScript alert by clicking a button, accepting the alert, and verifying the result message is displayed

Starting URL: https://the-internet.herokuapp.com/javascript_alerts

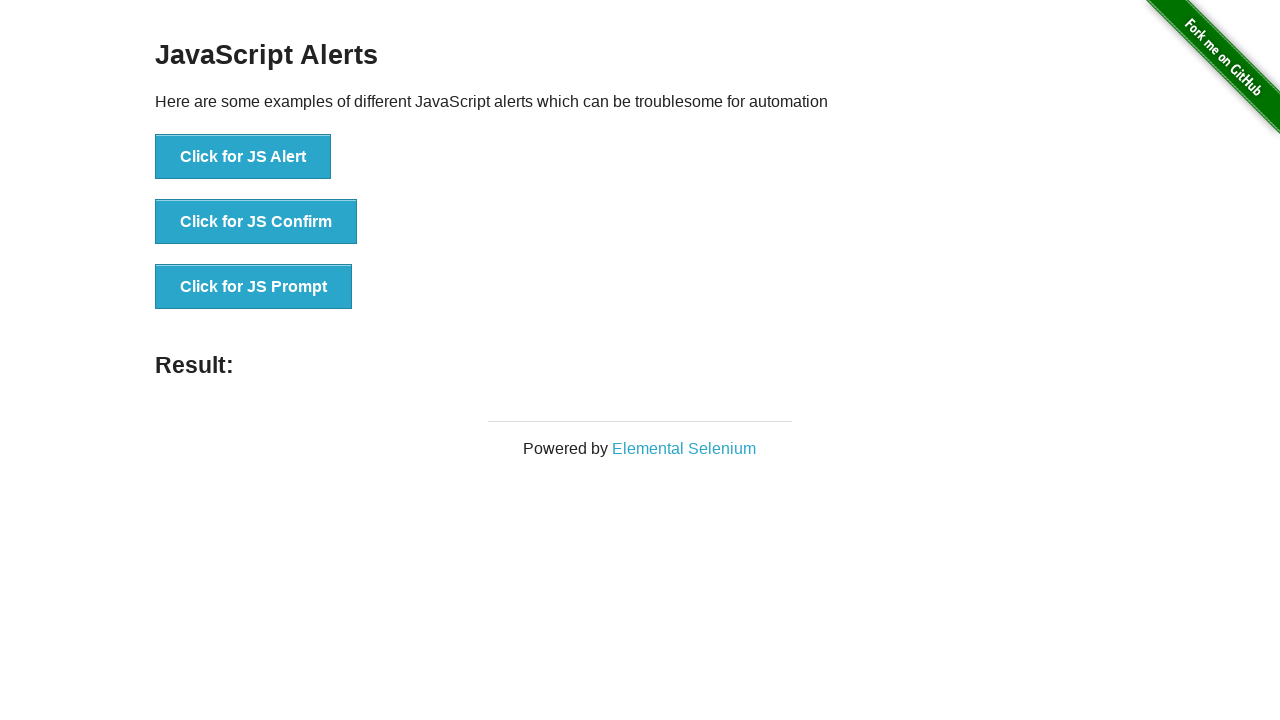

Clicked button to trigger JavaScript alert at (243, 157) on xpath=//button[@onclick='jsAlert()']
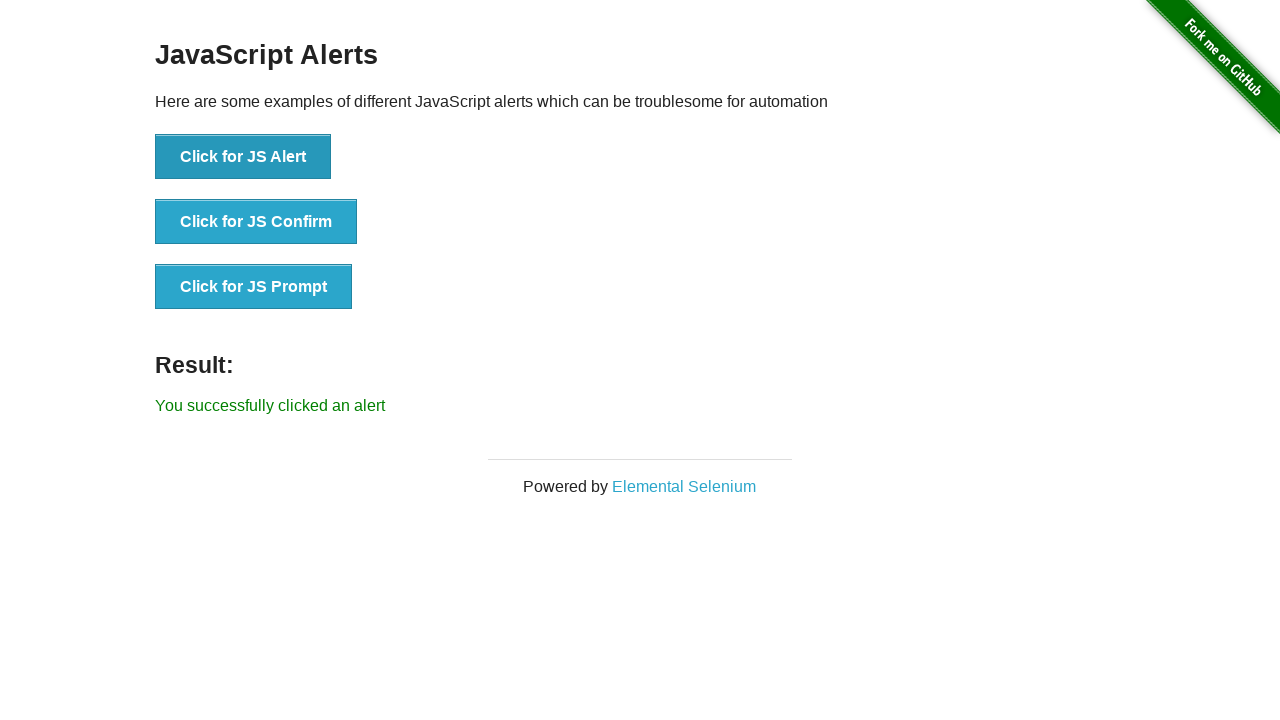

Set up dialog handler to accept alert
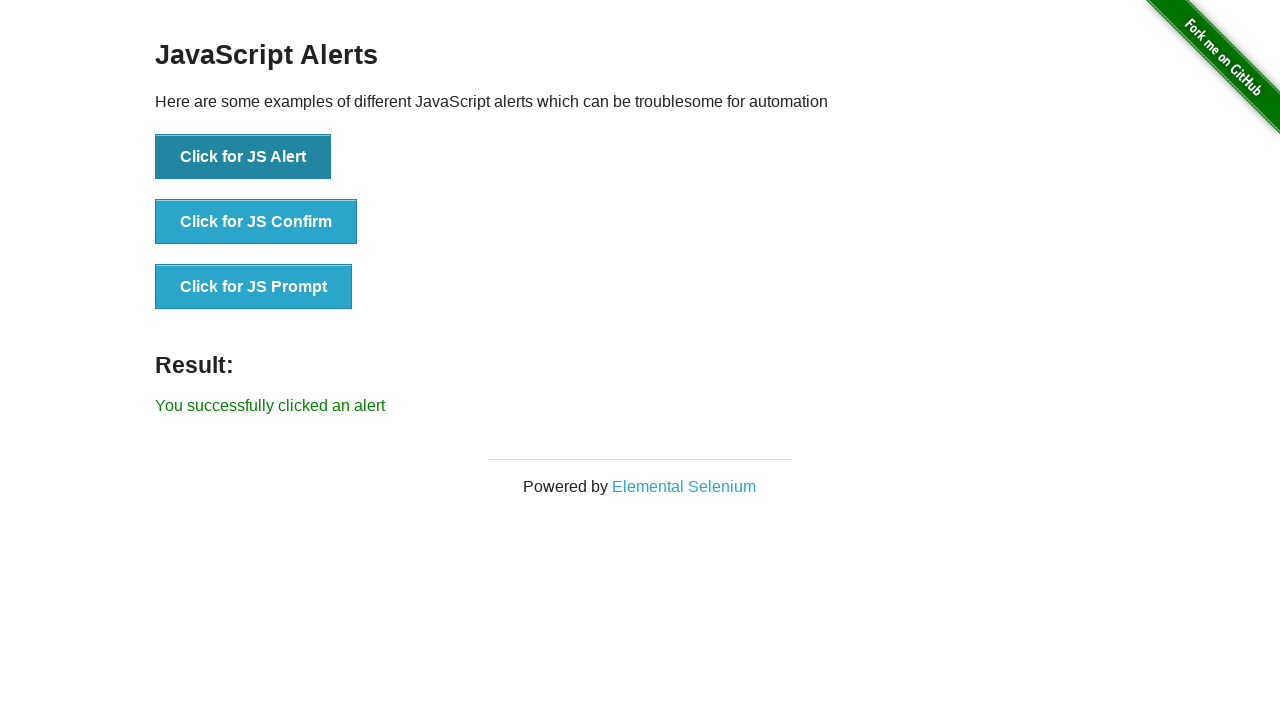

Result message displayed after accepting alert
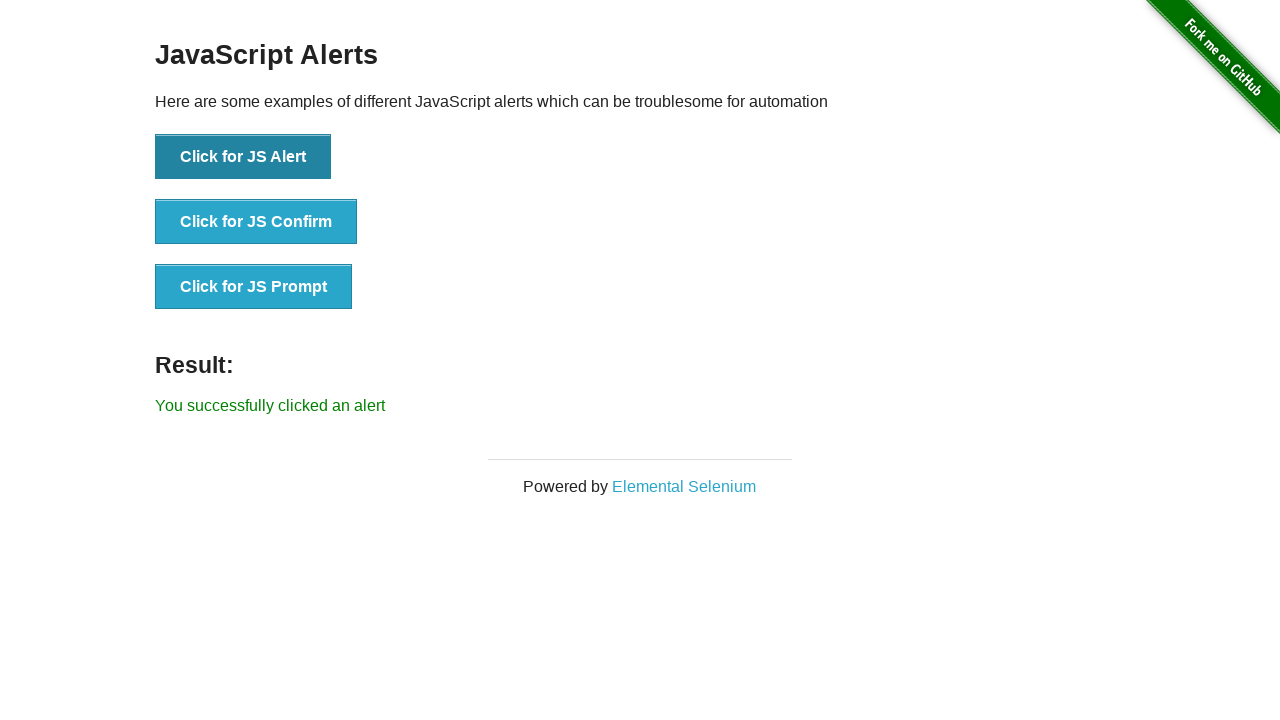

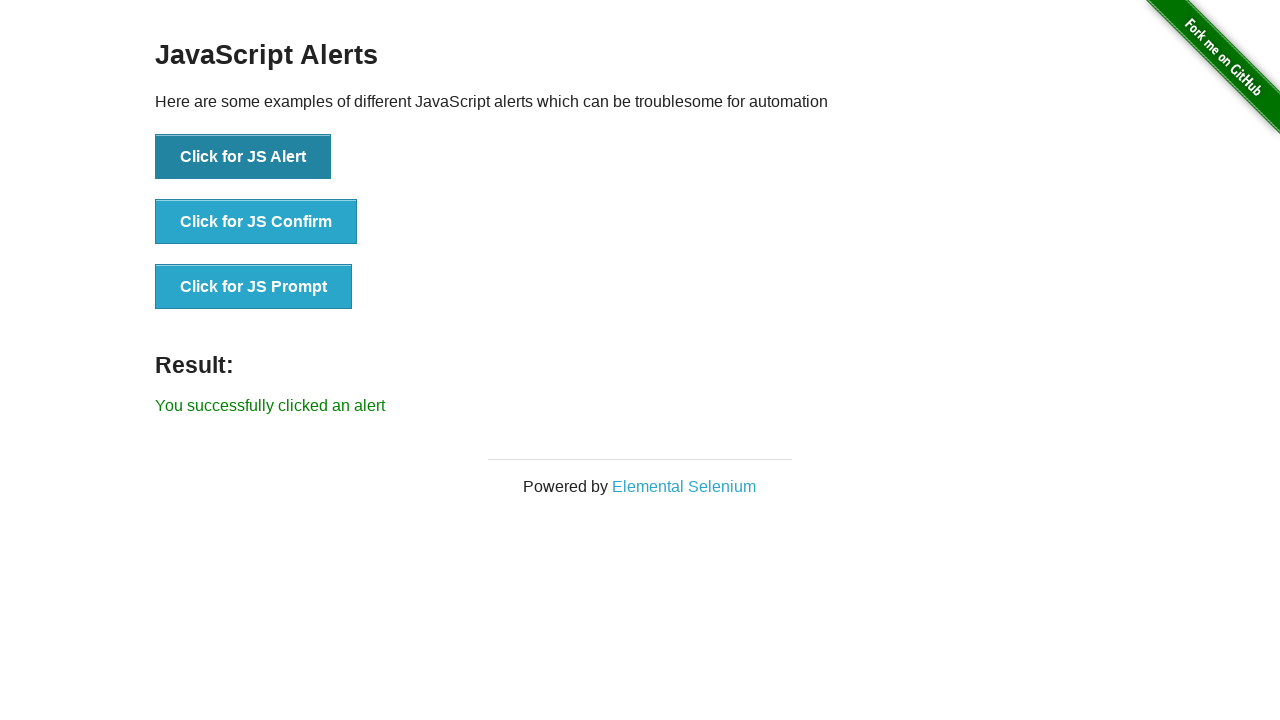